Tests form submission with empty fields by clicking submit without filling any inputs

Starting URL: https://formy-project.herokuapp.com/form

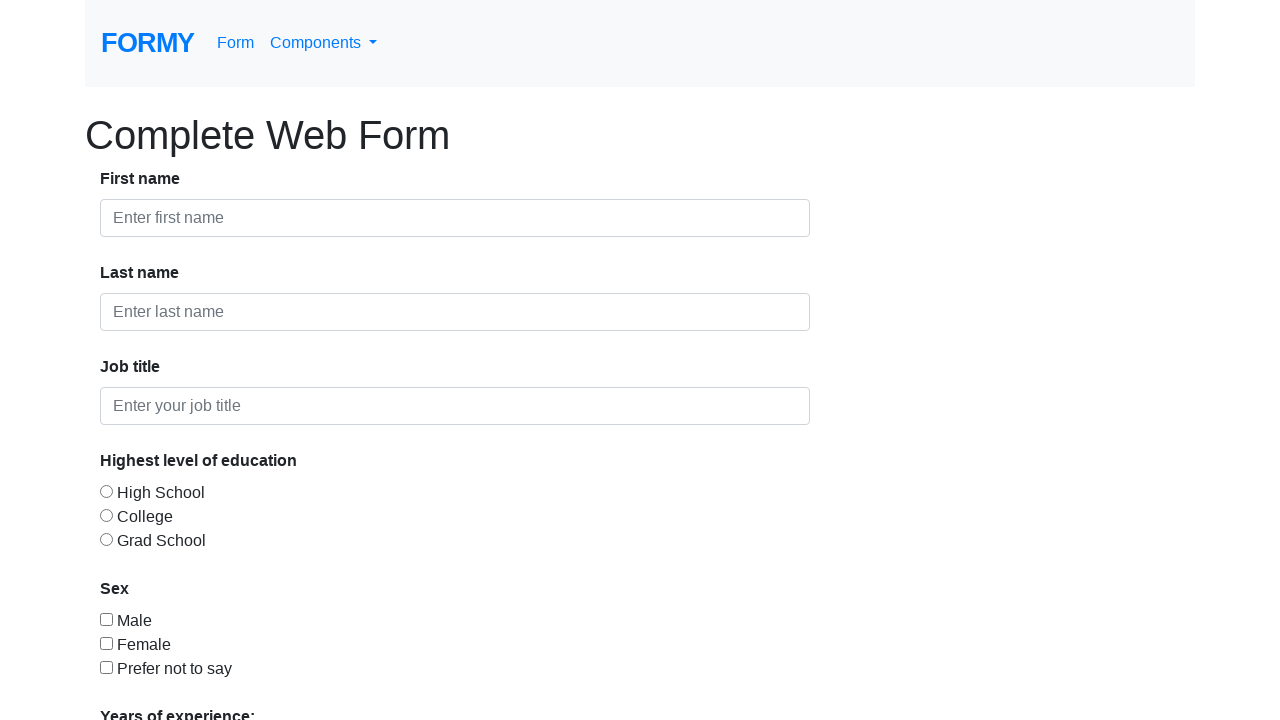

Clicked submit button without filling any form fields to test empty field validation at (148, 680) on a[role='button']
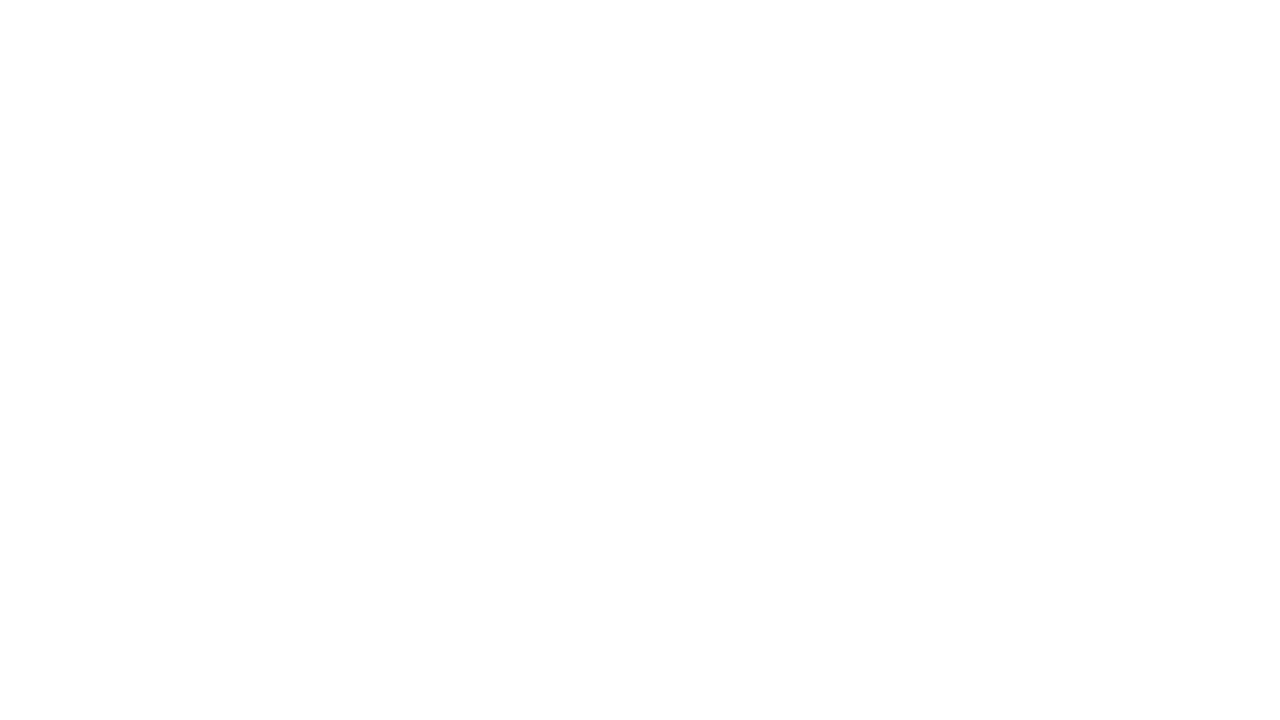

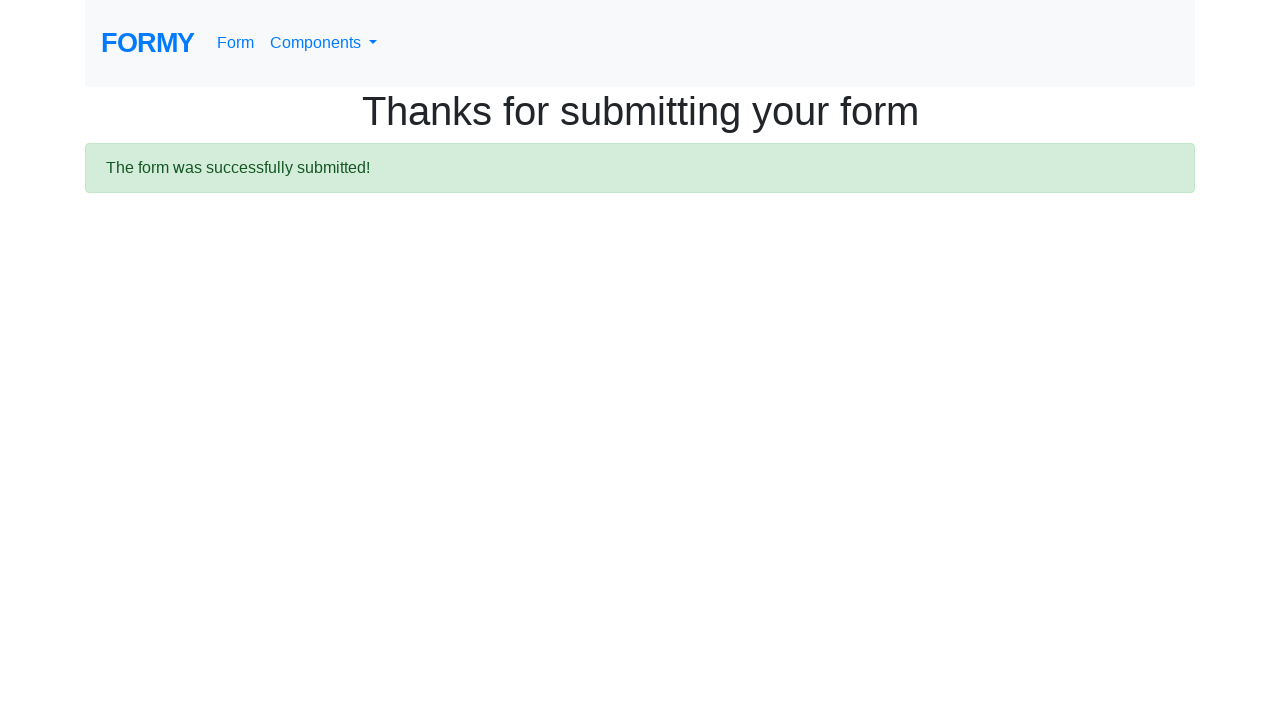